Tests navigation to the car buying guide page

Starting URL: https://polovniautomobili.com/

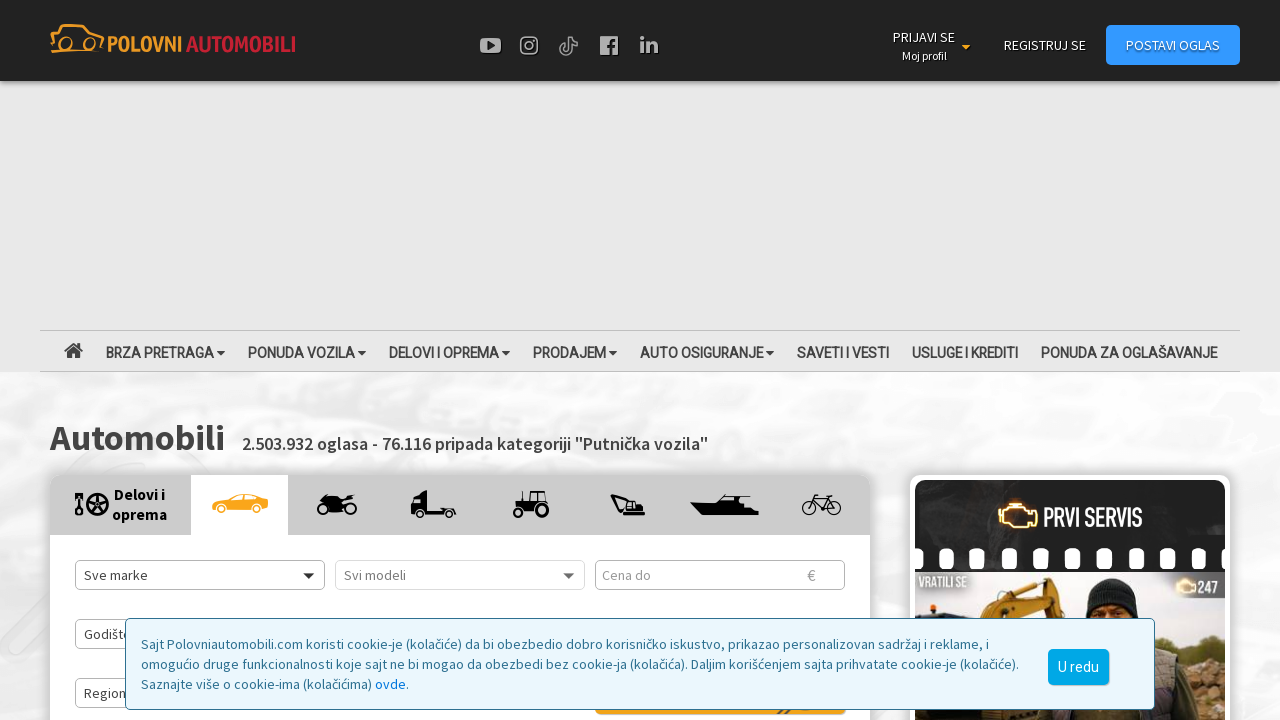

Located car buying guide link element
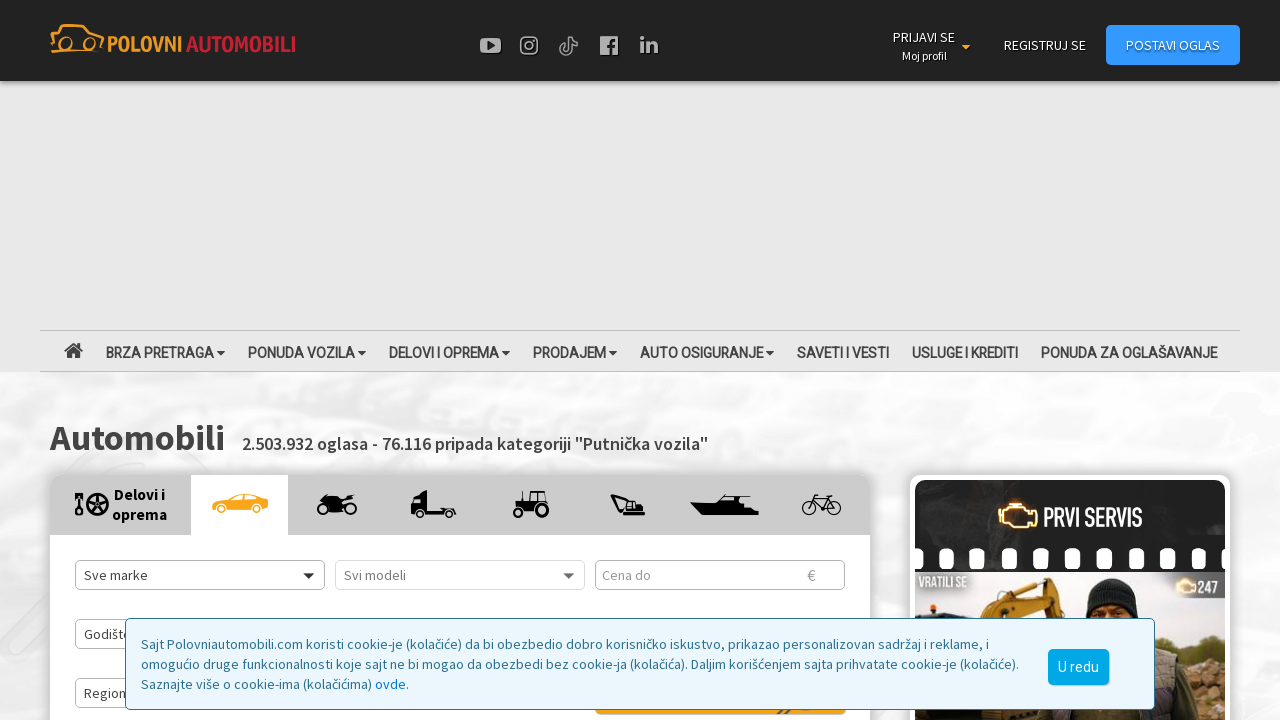

Scrolled car buying guide link into view
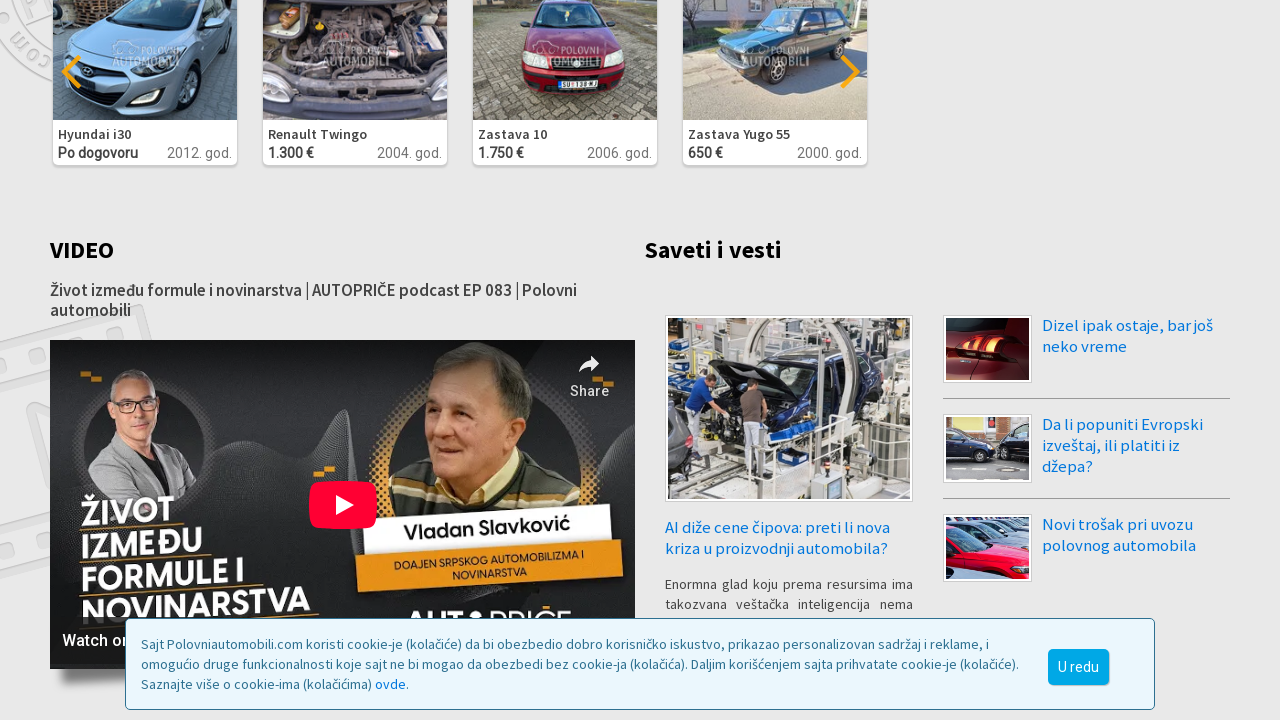

Clicked on car buying guide link at (750, 361) on a.paBlueButtonTertiary[href="/pomoc-pri-kupovini-automobila"]
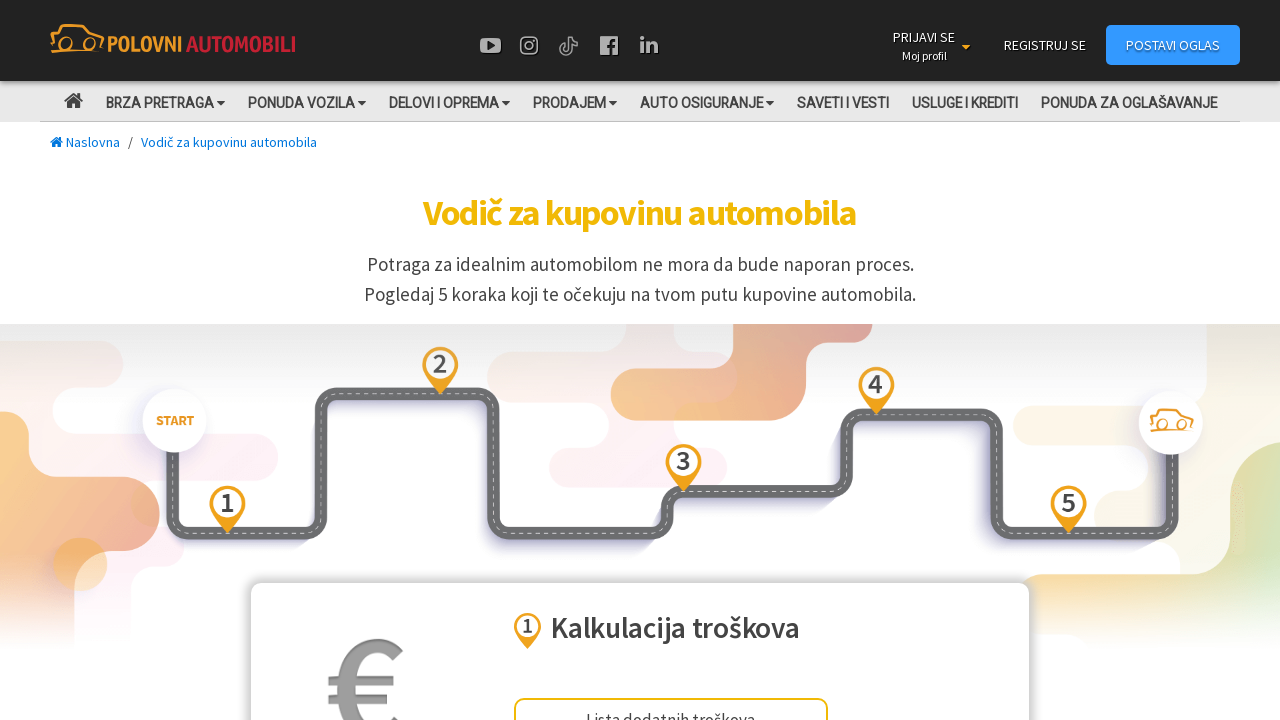

Car buying guide page loaded successfully
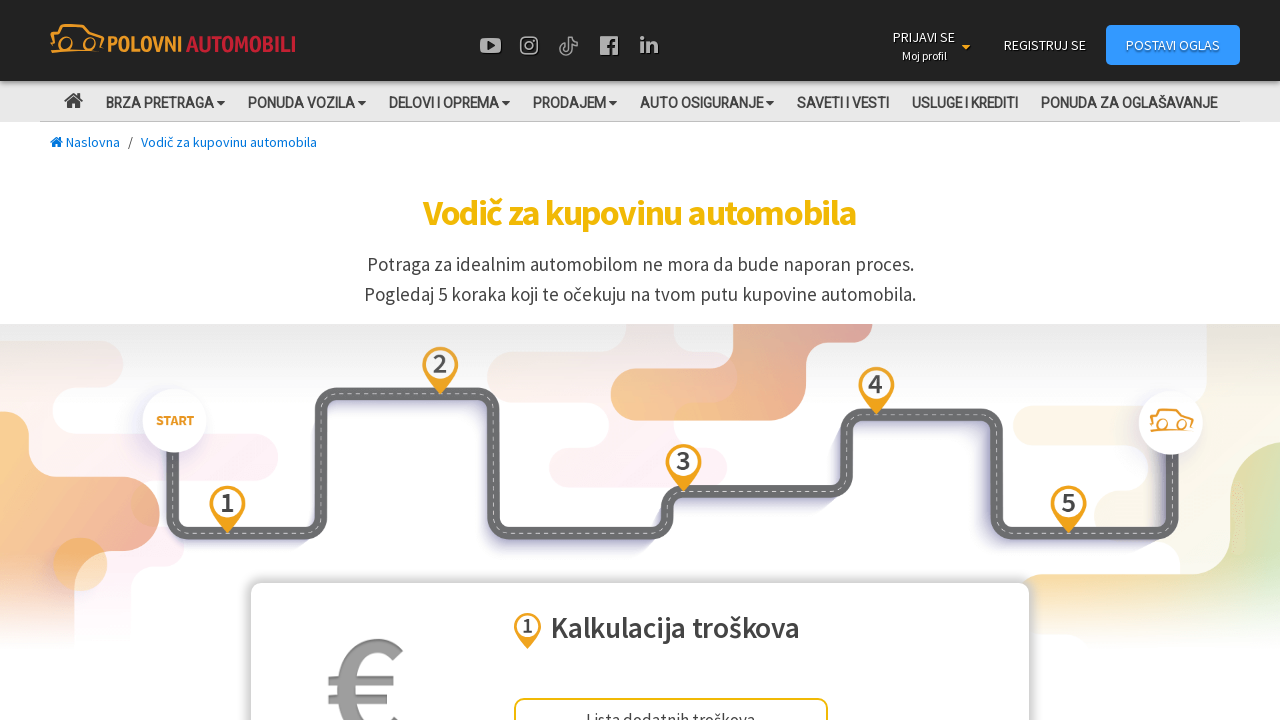

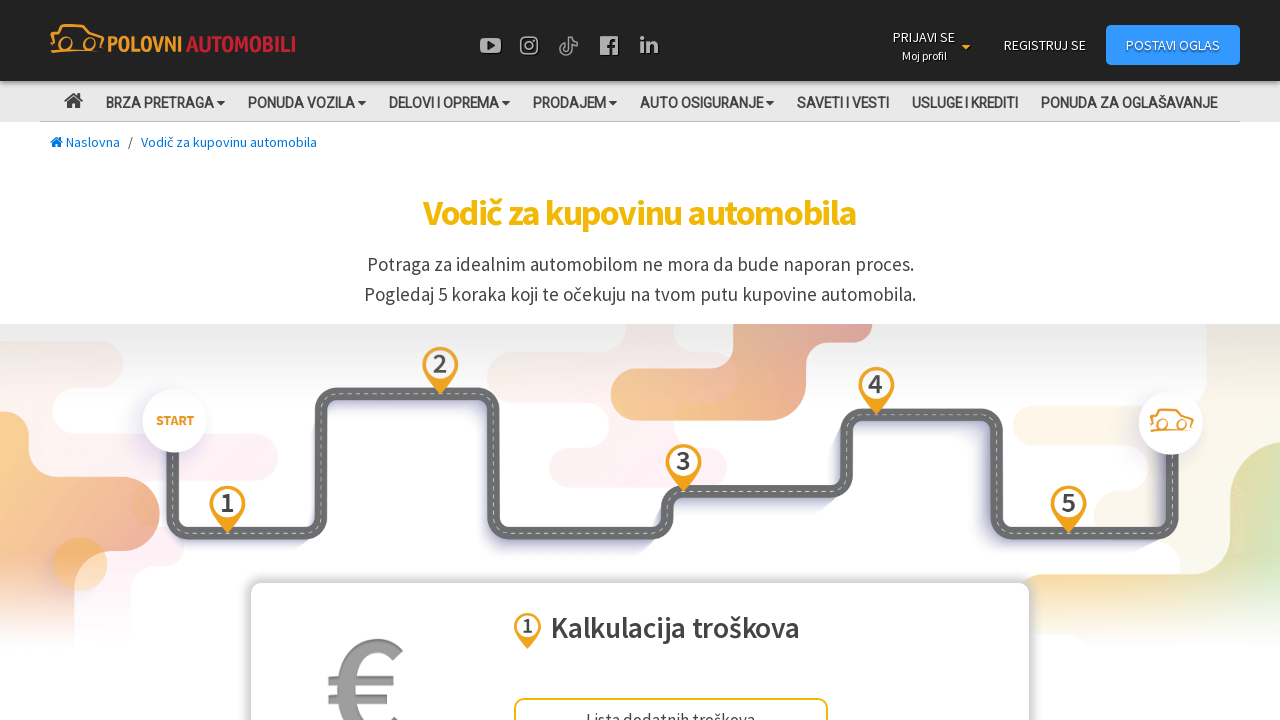